Tests the text box form on DemoQA by filling in username, email, current address, and permanent address fields, then submitting and verifying the output displays the entered values.

Starting URL: https://demoqa.com/

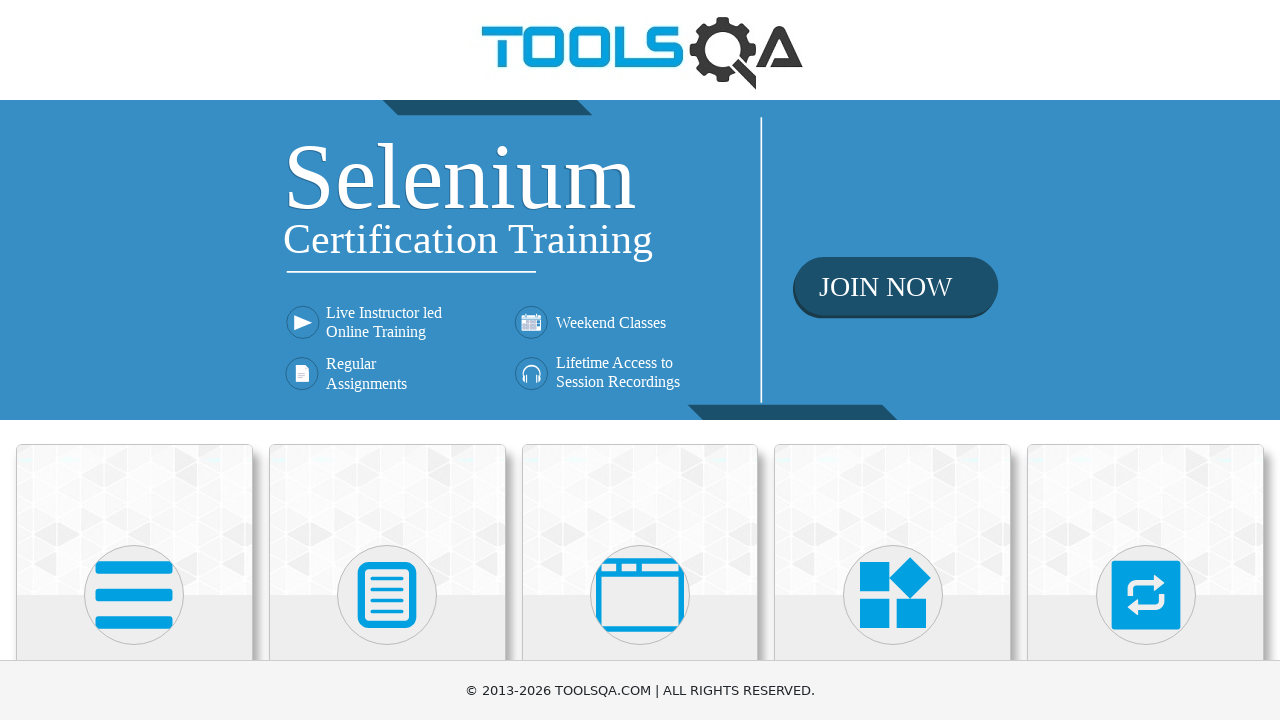

Located Elements card
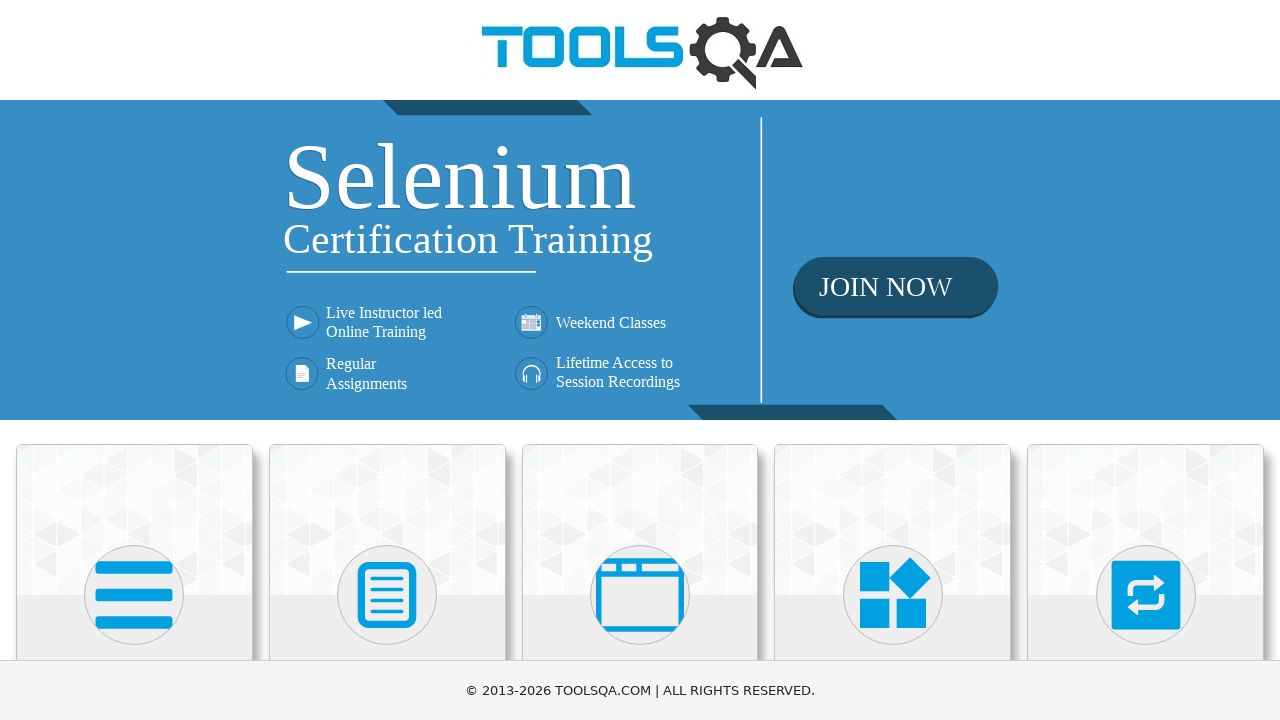

Scrolled Elements card into view
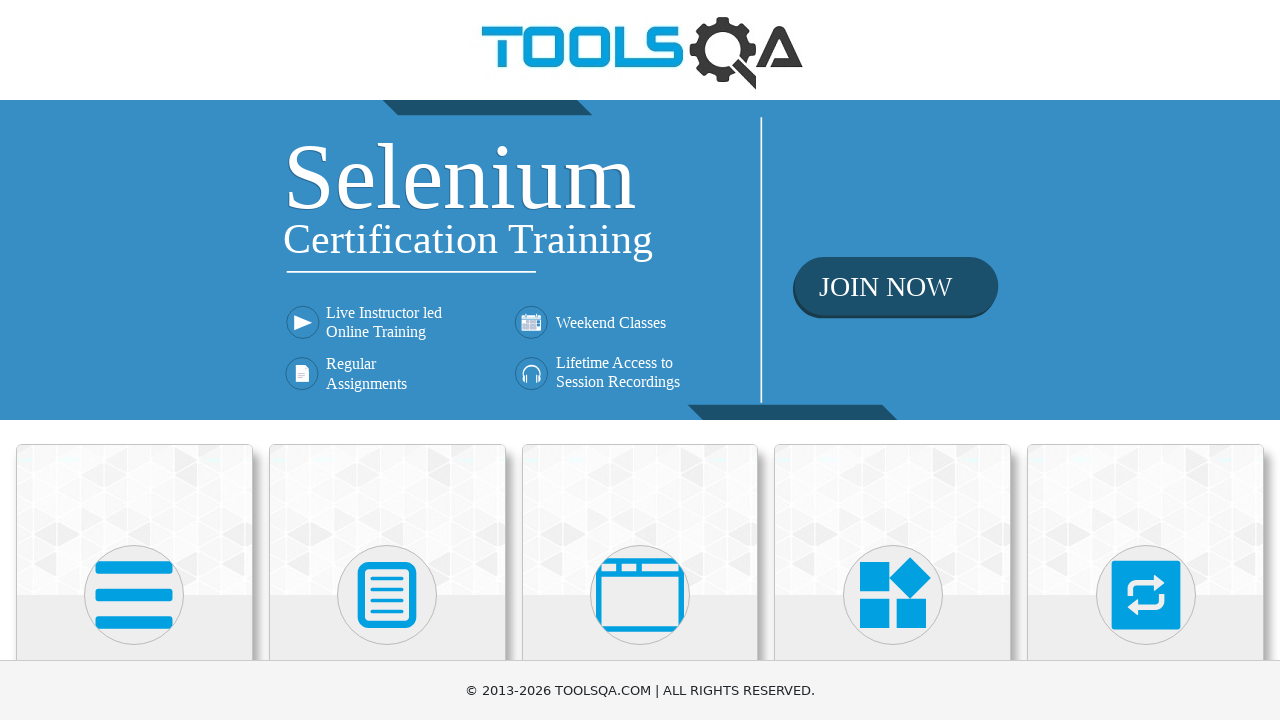

Clicked on Elements card at (134, 360) on xpath=//div[@class='card-body']/h5[text()='Elements']
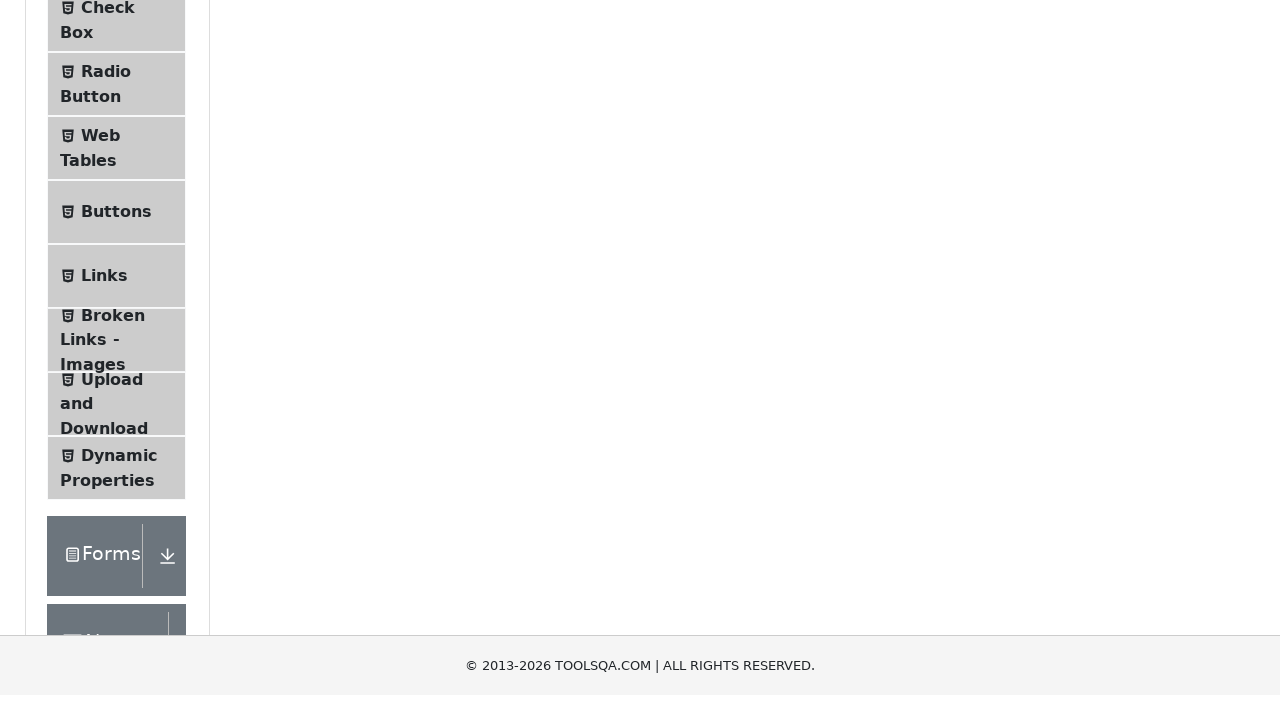

Clicked on Text Box menu item at (119, 261) on xpath=//span[text()='Text Box']
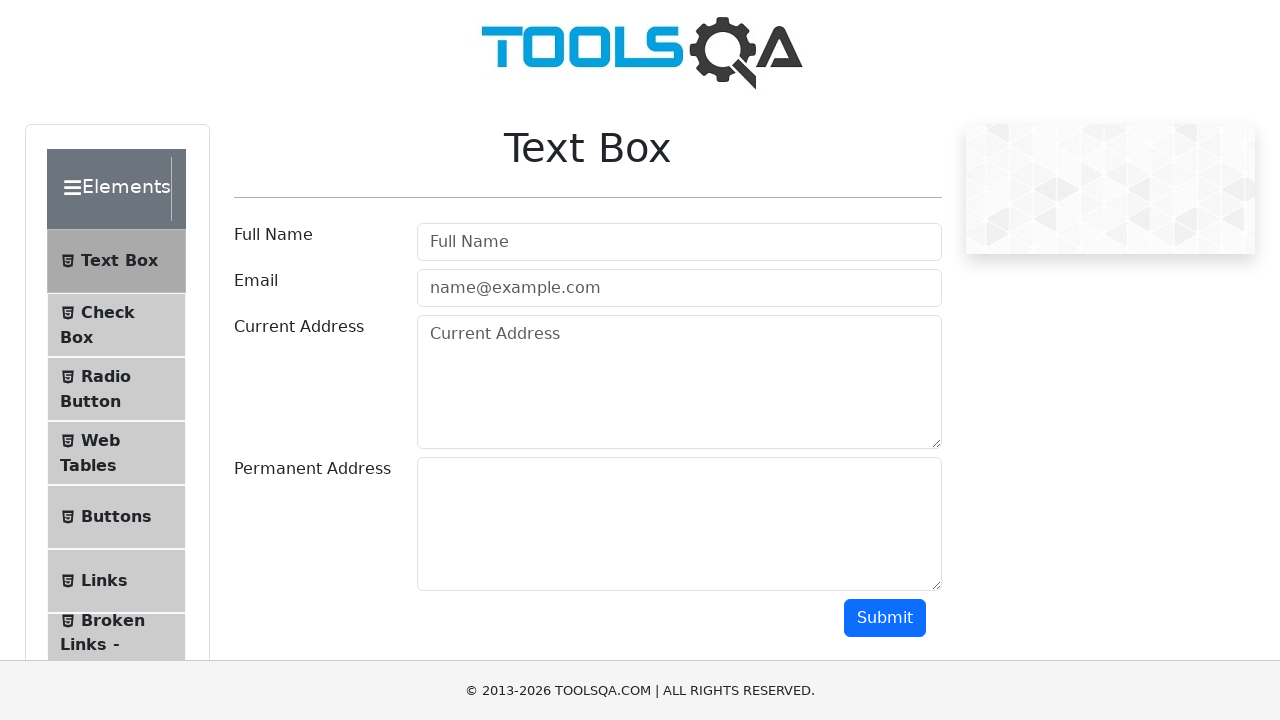

Filled in username field with 'TestUsername' on input#userName
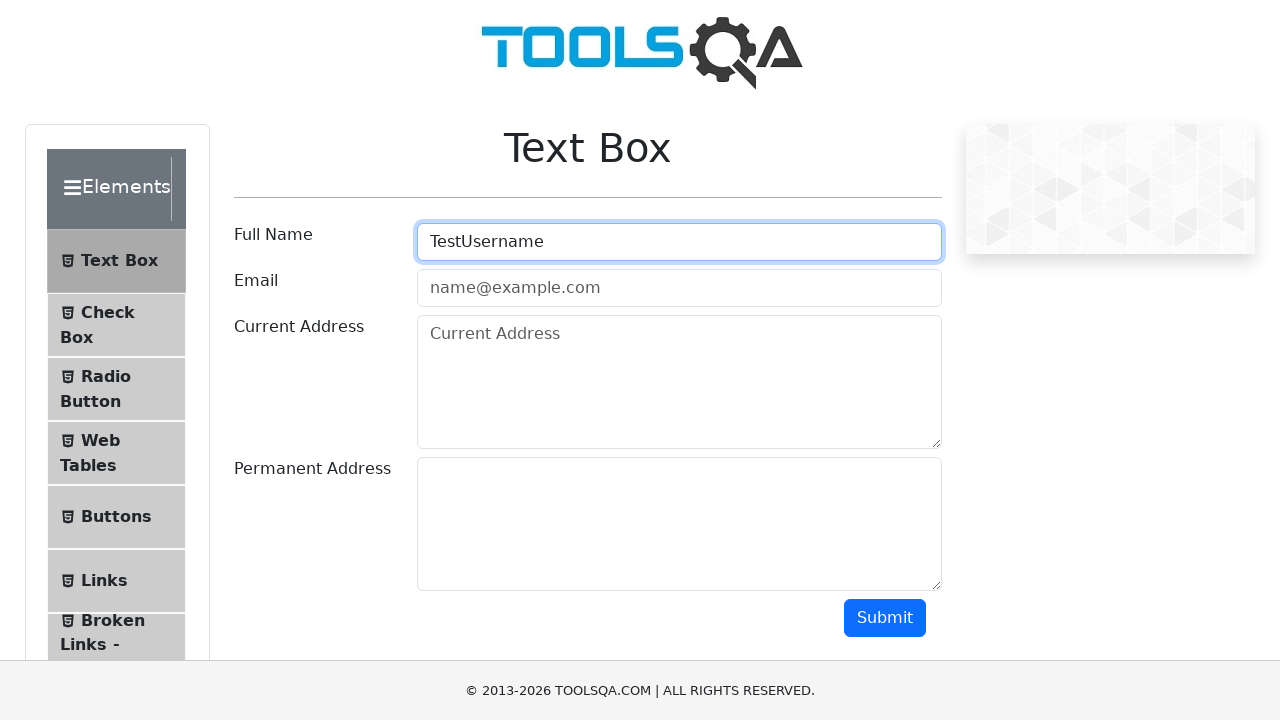

Filled in email field with 'TestUsername@gmail.com' on input#userEmail
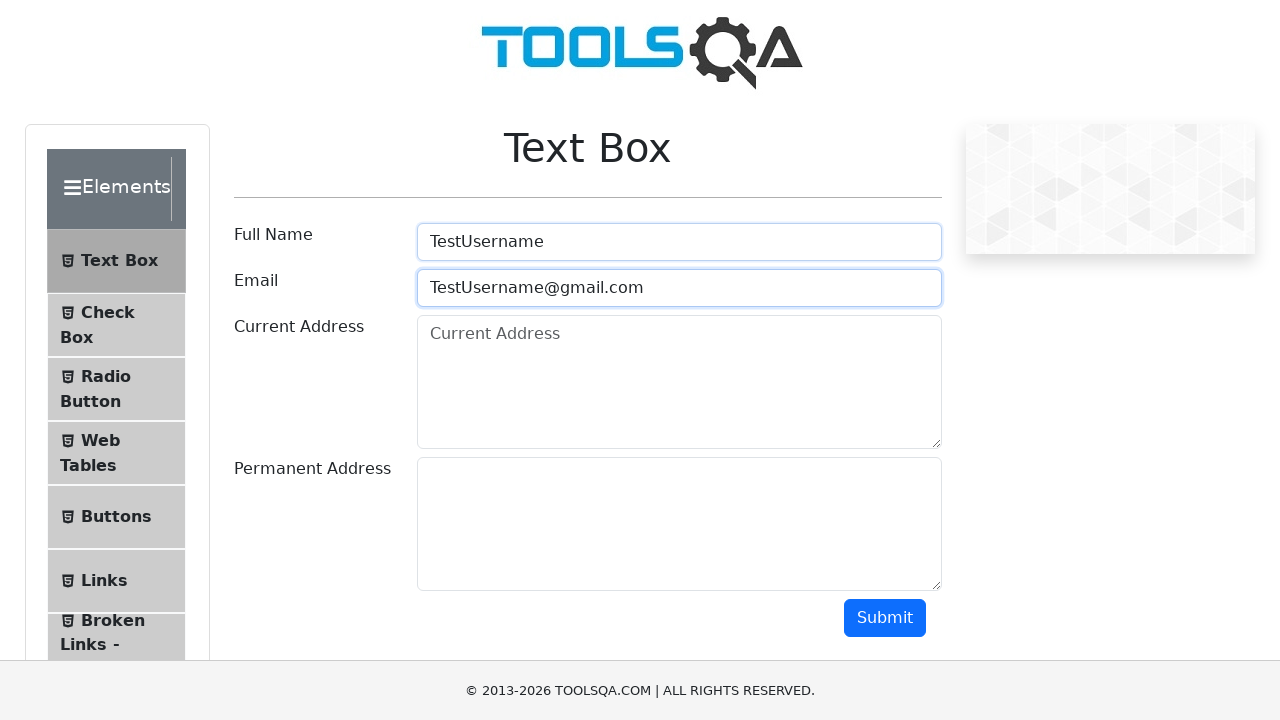

Filled in current address field with 'Mysore' on textarea#currentAddress
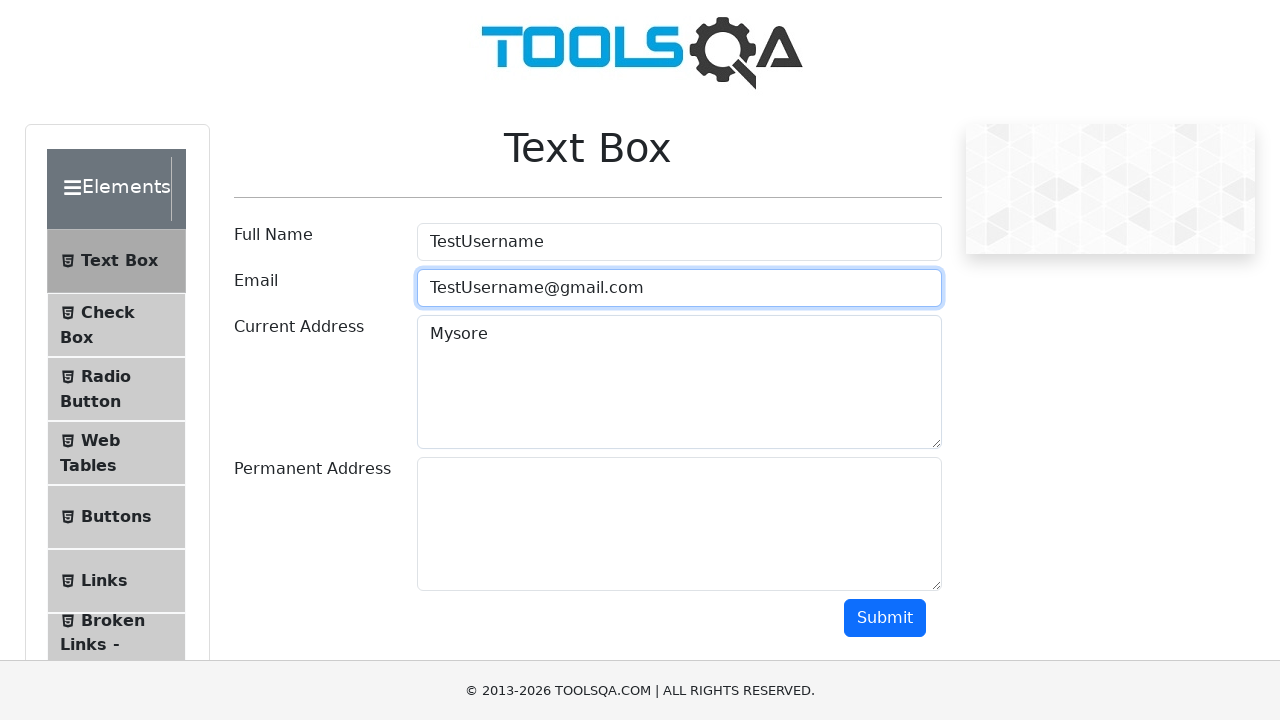

Filled in permanent address field with 'Shimoga' on textarea#permanentAddress
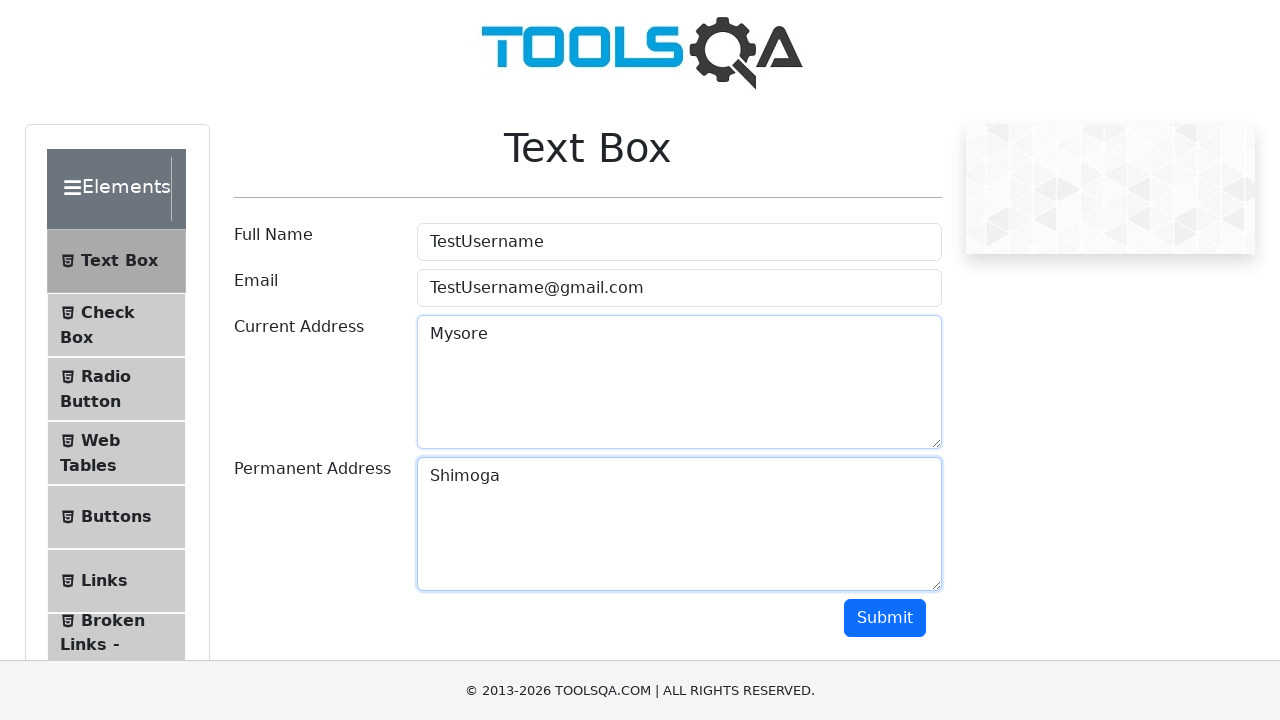

Located submit button
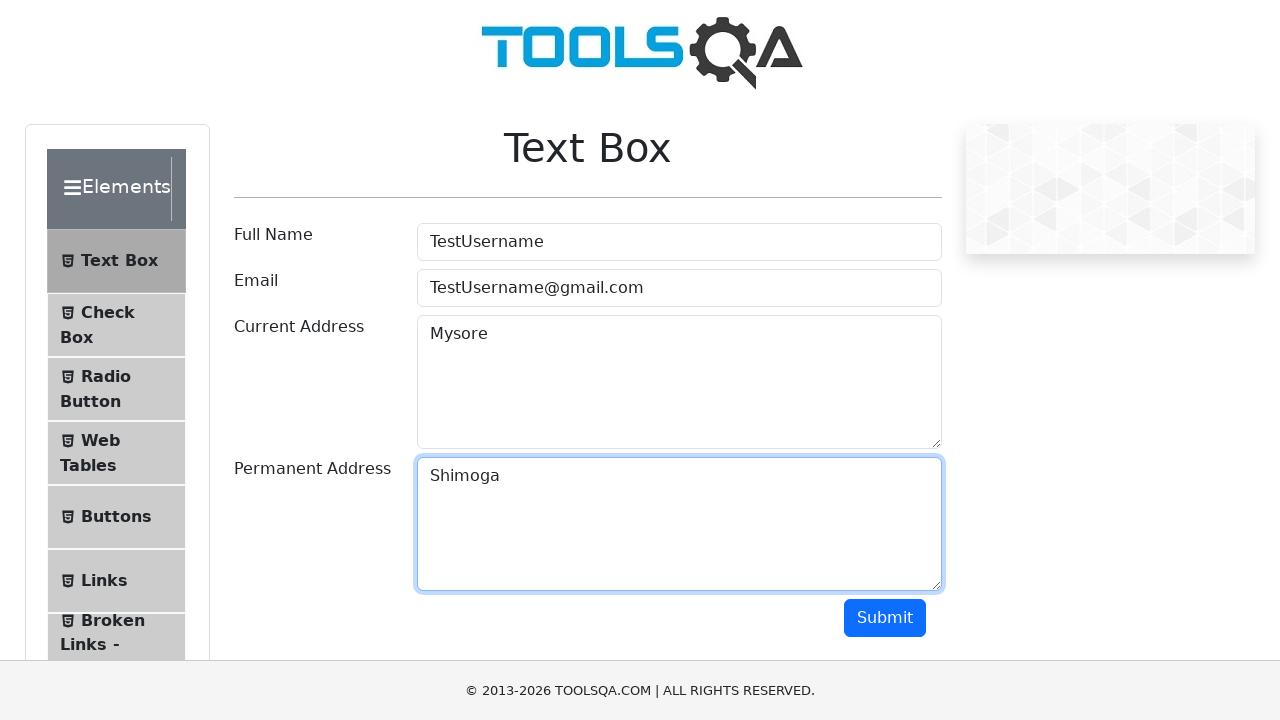

Scrolled submit button into view
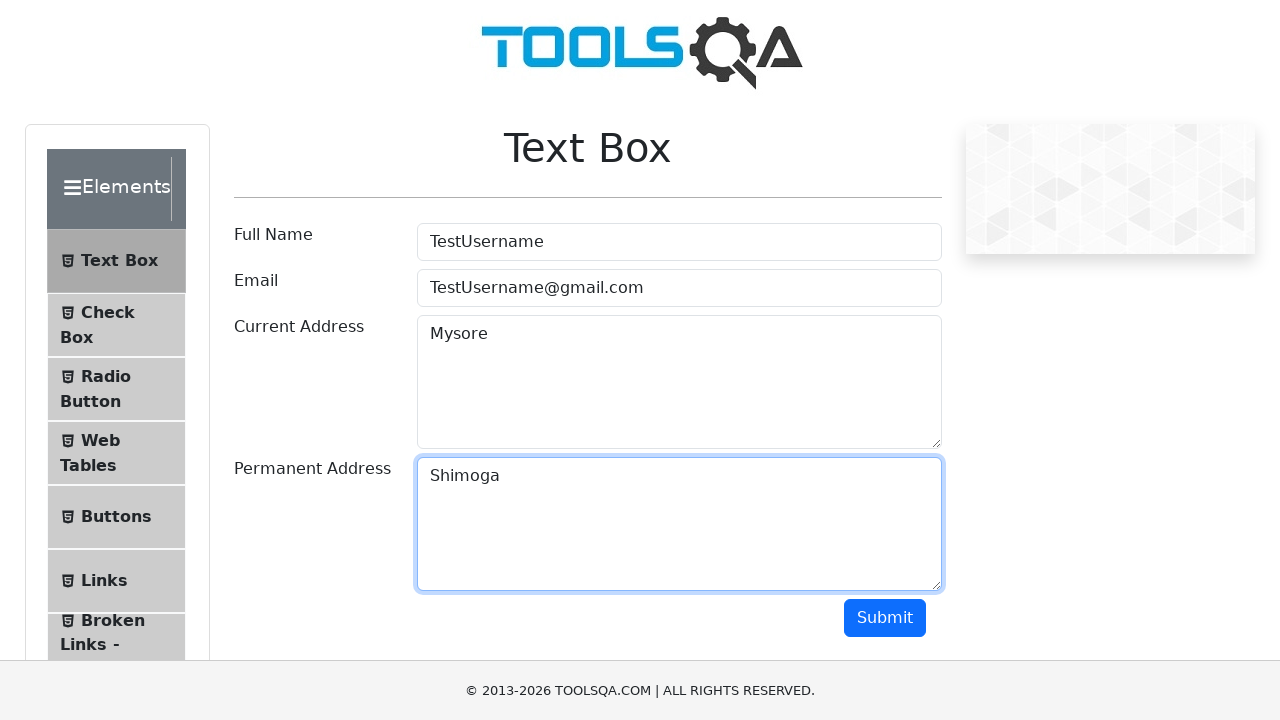

Clicked submit button at (885, 618) on button#submit
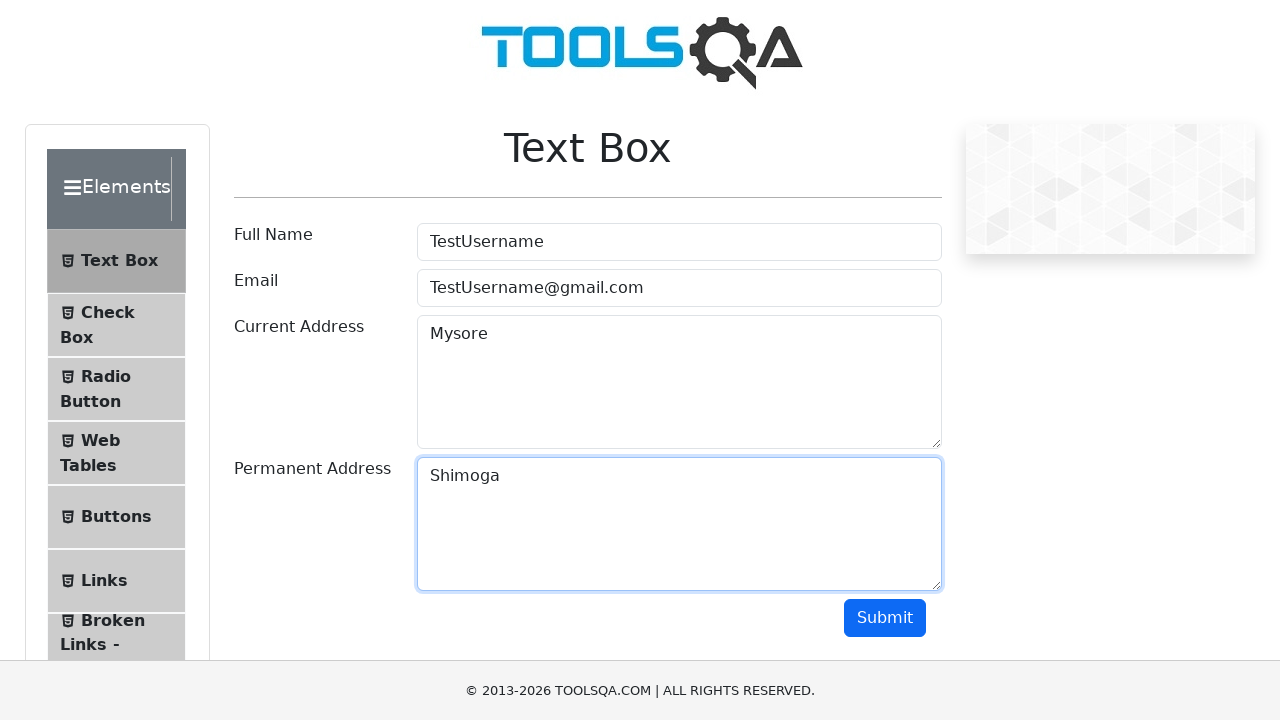

Waited for name output field to appear
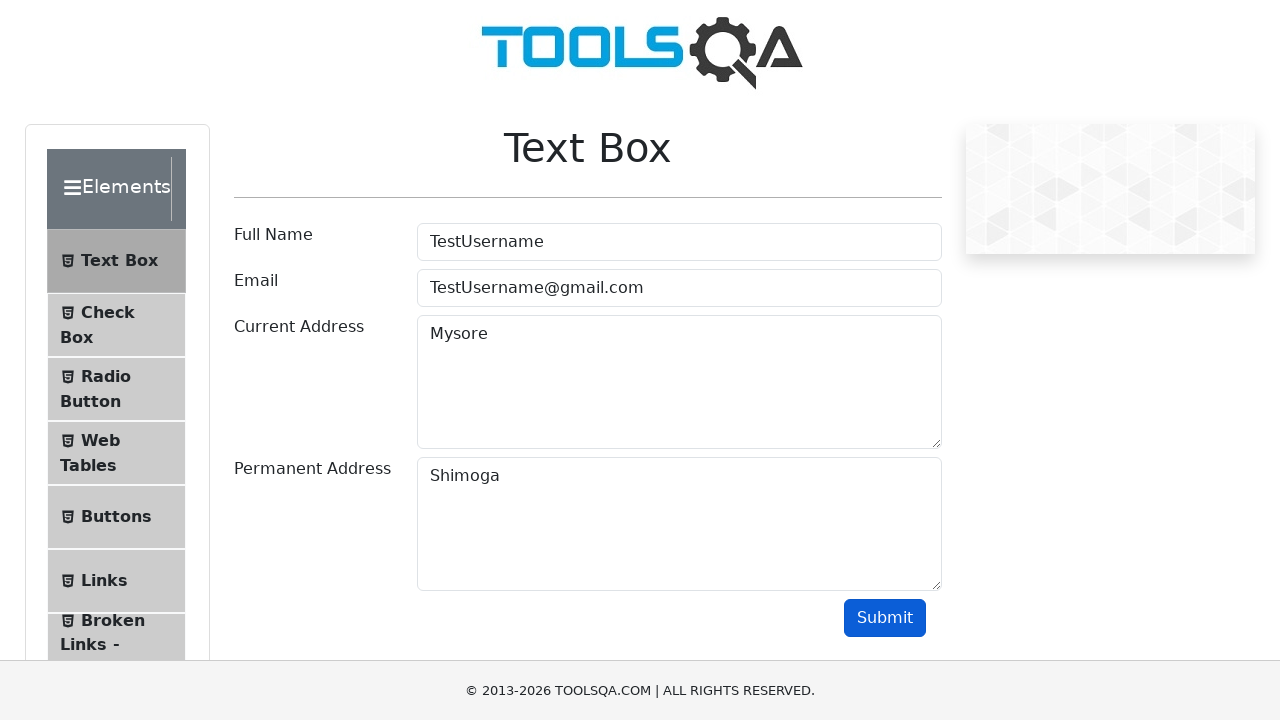

Waited for email output field to appear
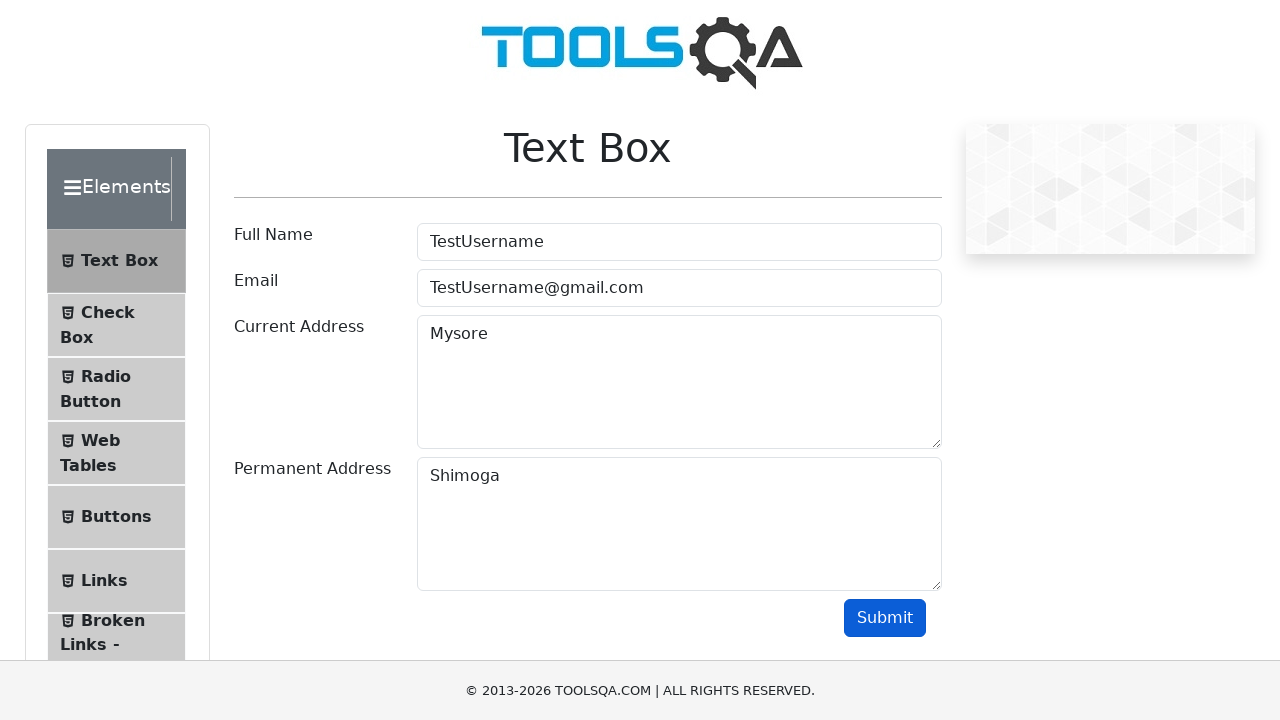

Waited for current address output field to appear
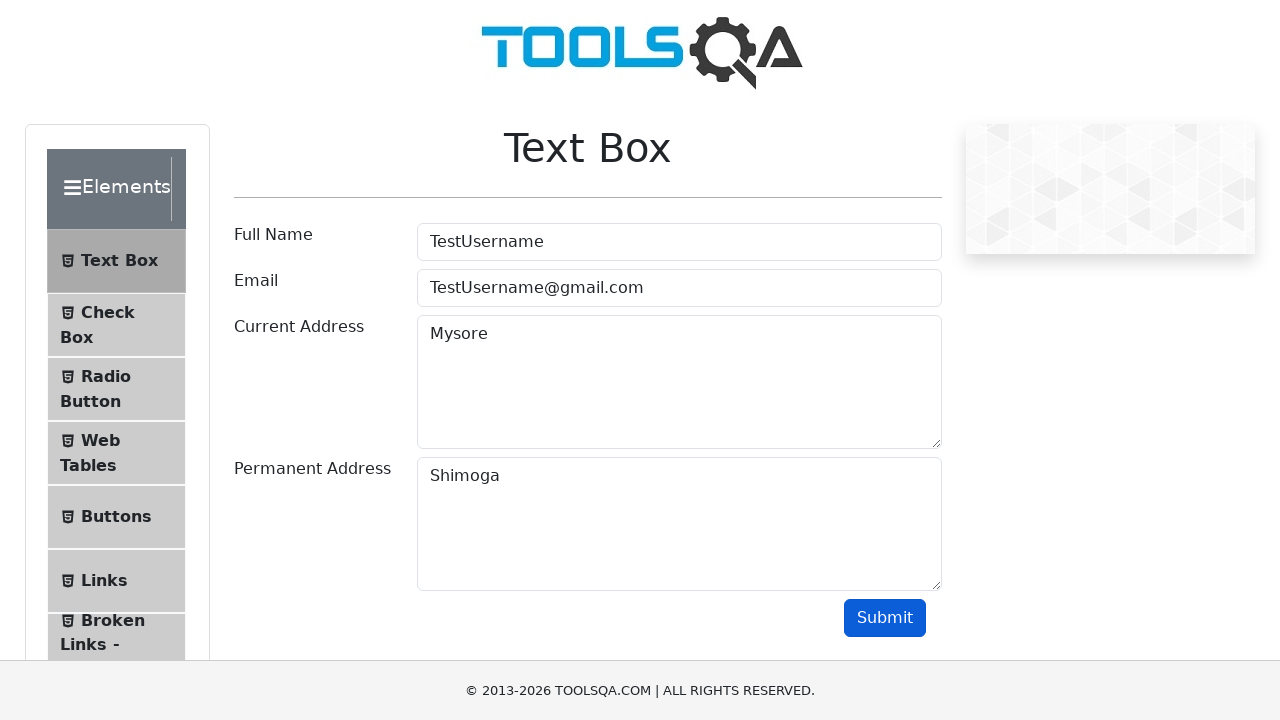

Waited for permanent address output field to appear
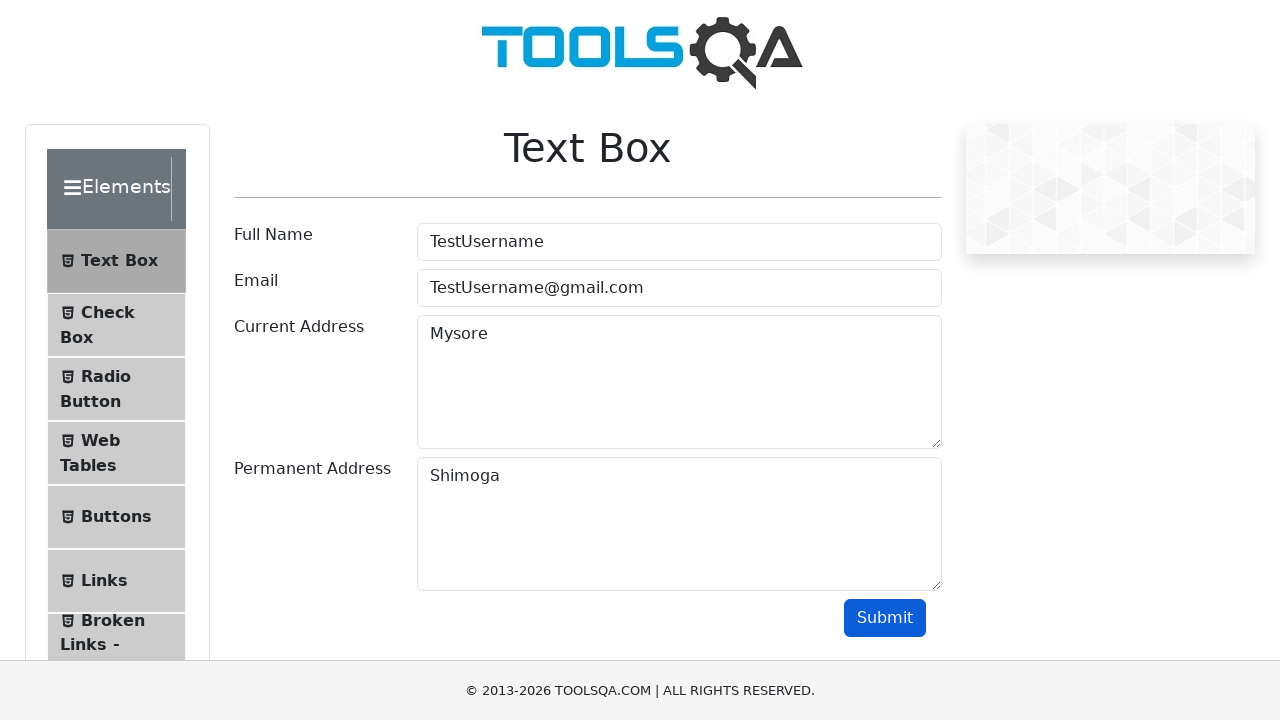

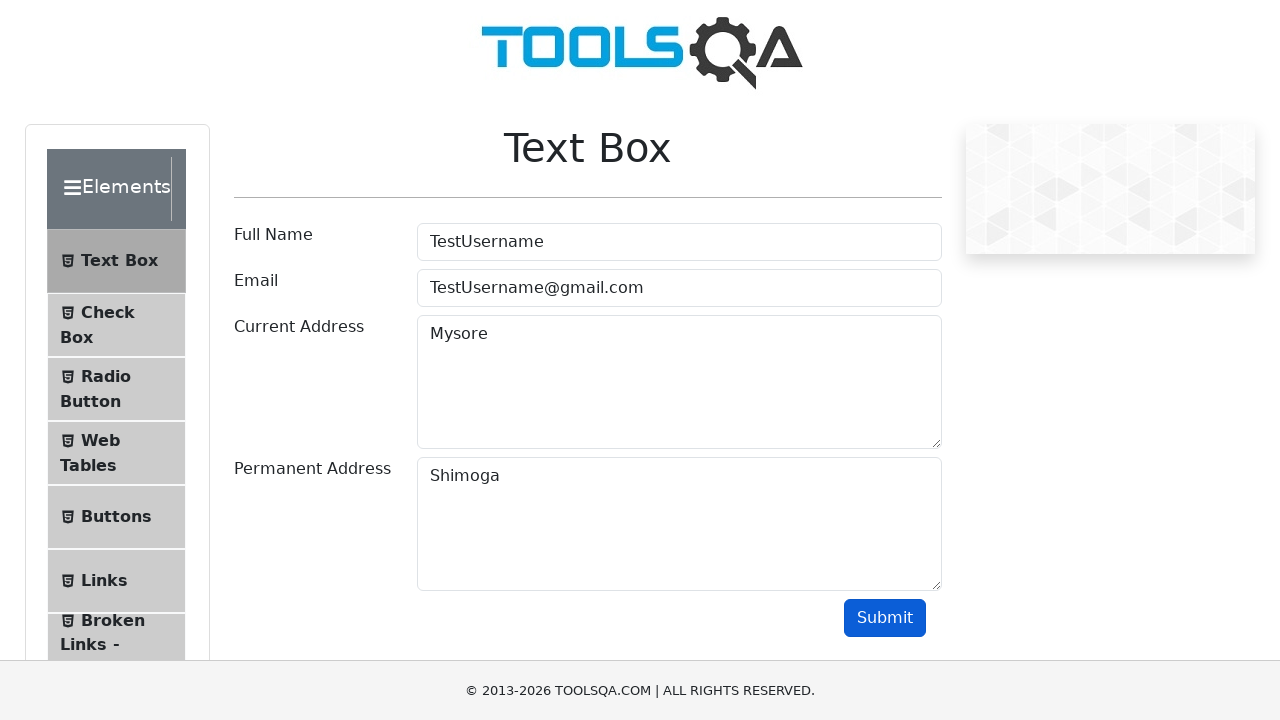